Tests alert functionality by clicking a button that triggers a JavaScript alert and verifying the alert message text

Starting URL: https://demoqa.com/alerts

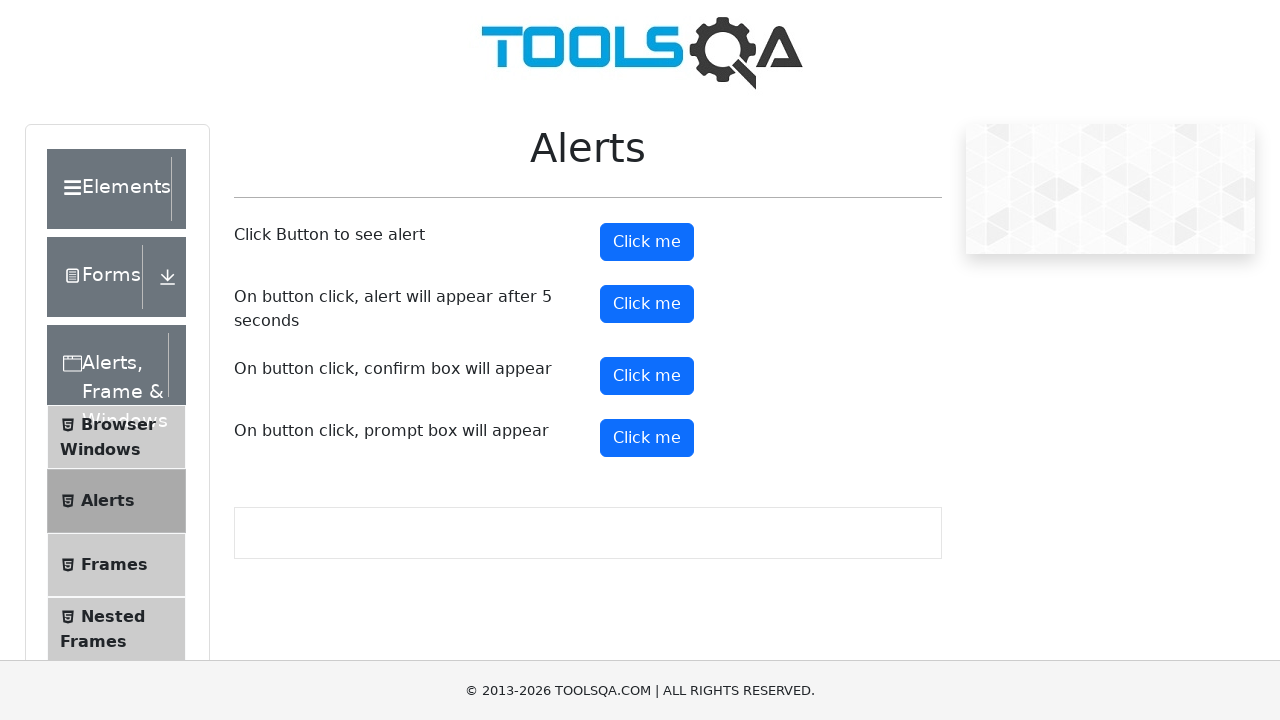

Clicked alert button to trigger JavaScript alert at (647, 242) on #alertButton
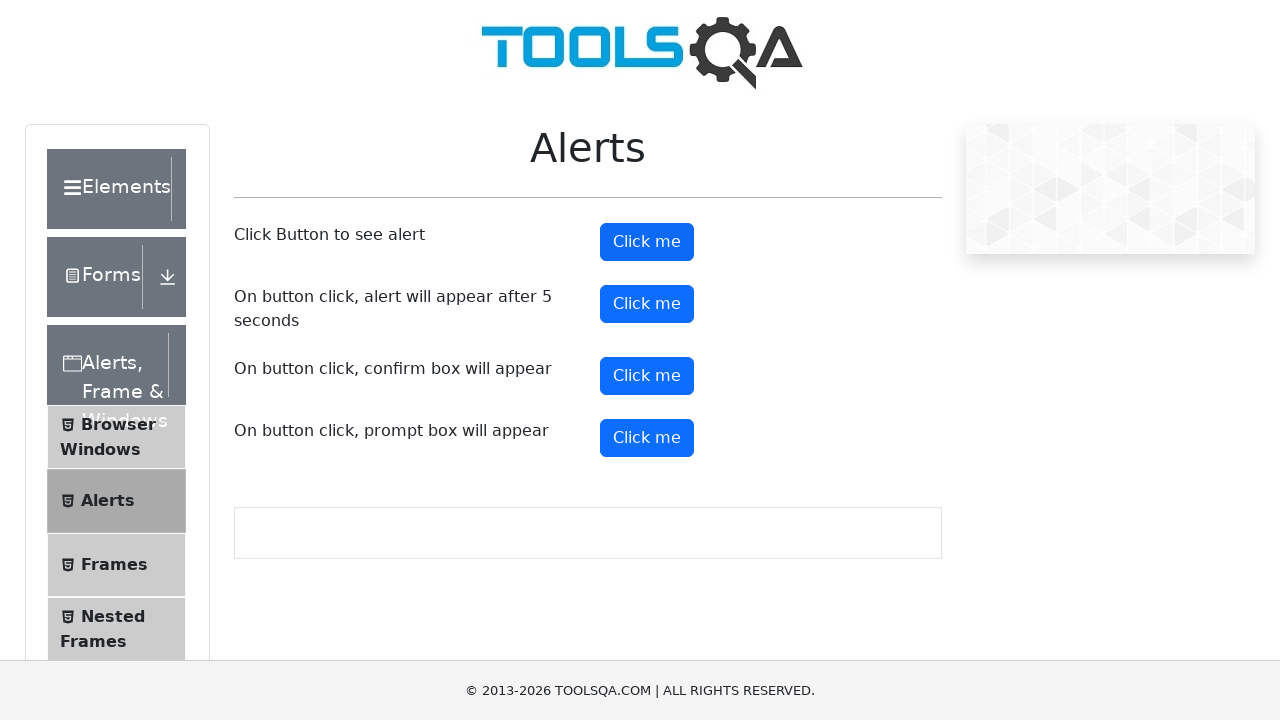

Set up dialog handler to accept alerts
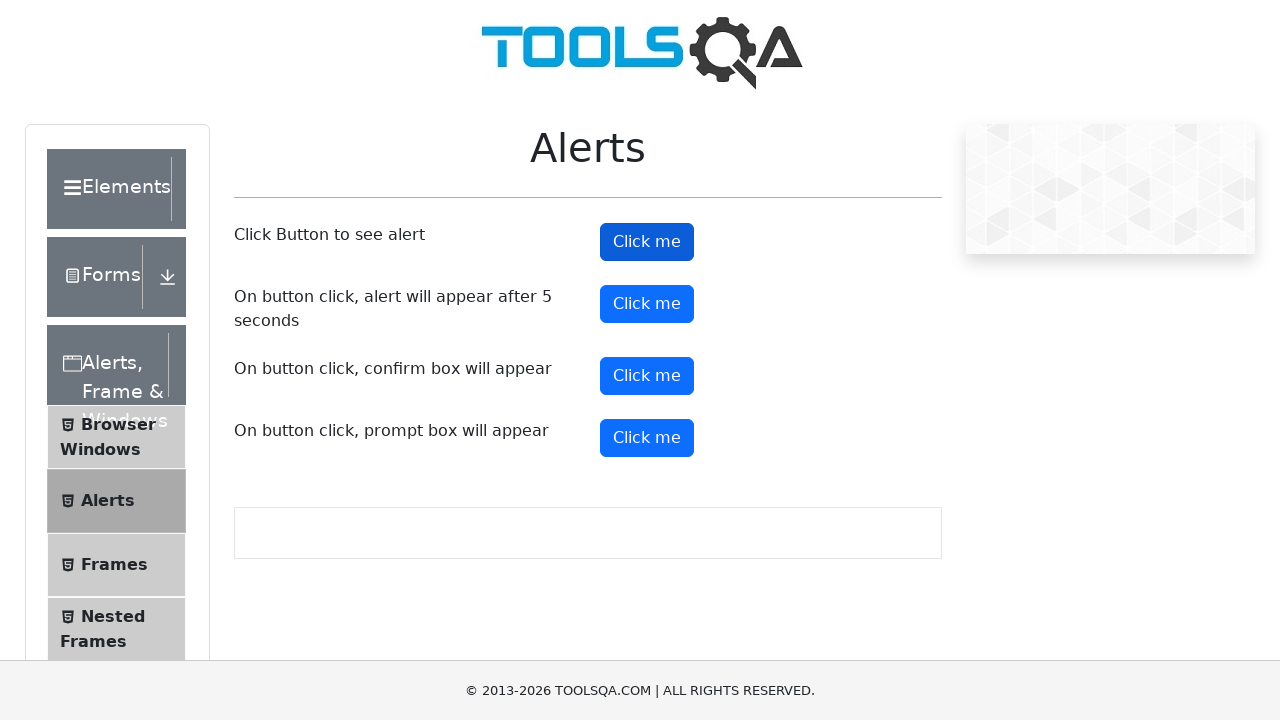

Clicked alert button again to trigger JavaScript alert at (647, 242) on #alertButton
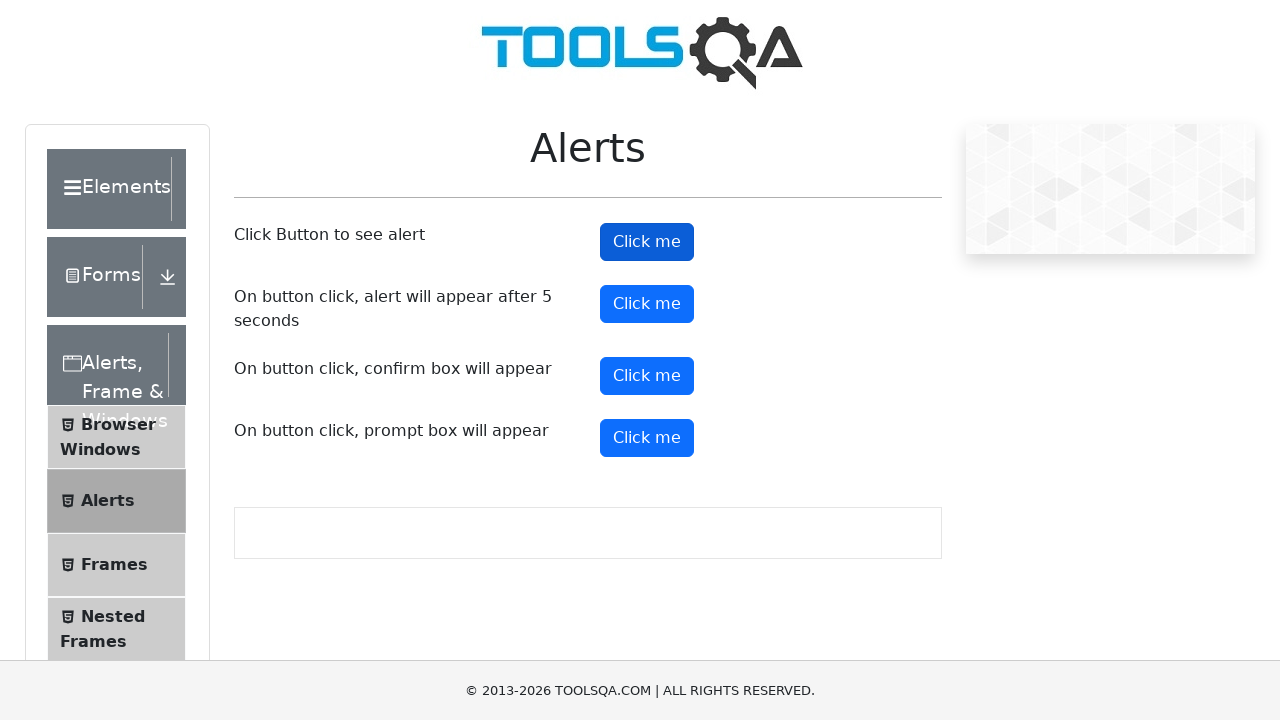

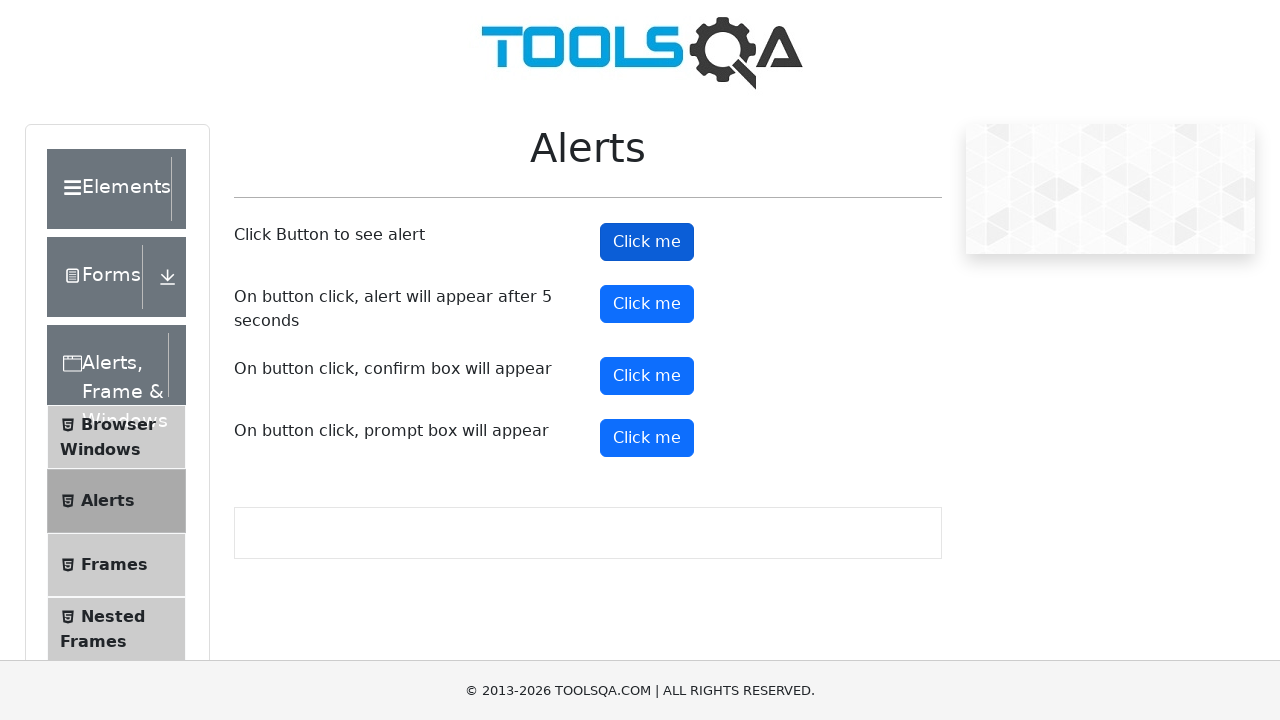